Tests browser window management by navigating to Trello homepage and performing window operations including maximize, fullscreen, and resizing to a specific dimension (1024x1366).

Starting URL: https://trello.com

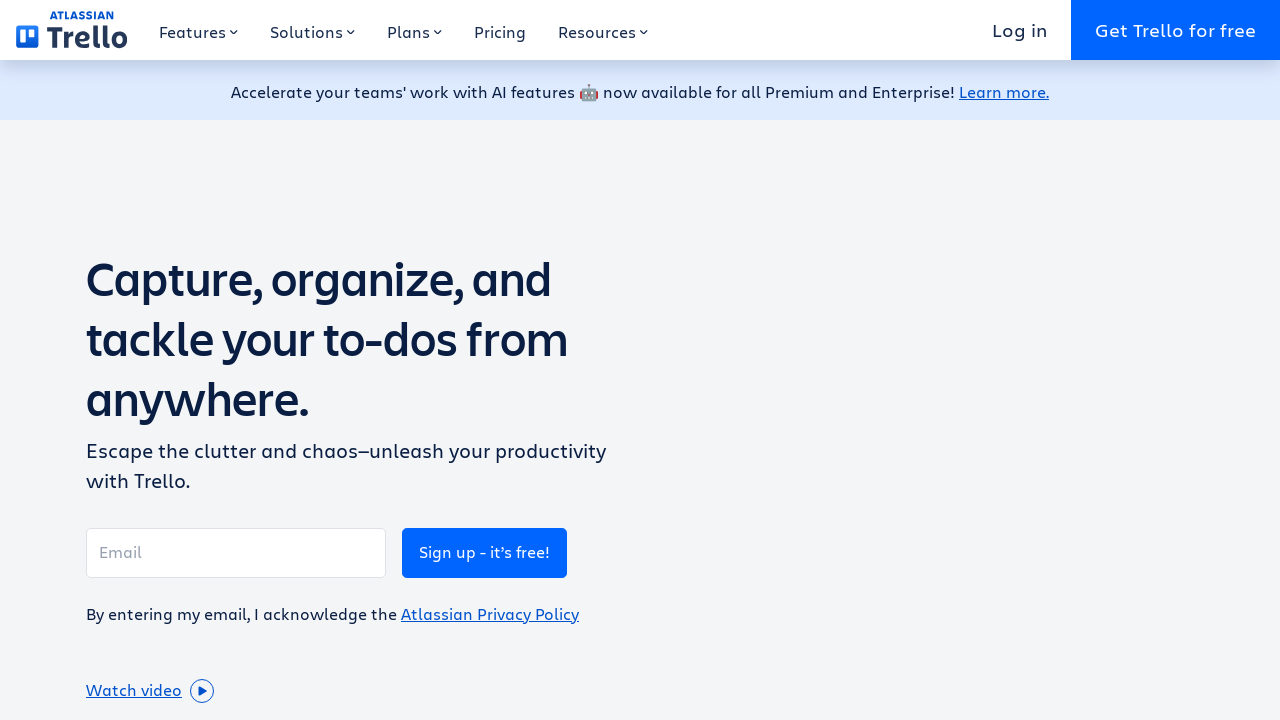

Navigated to Trello homepage
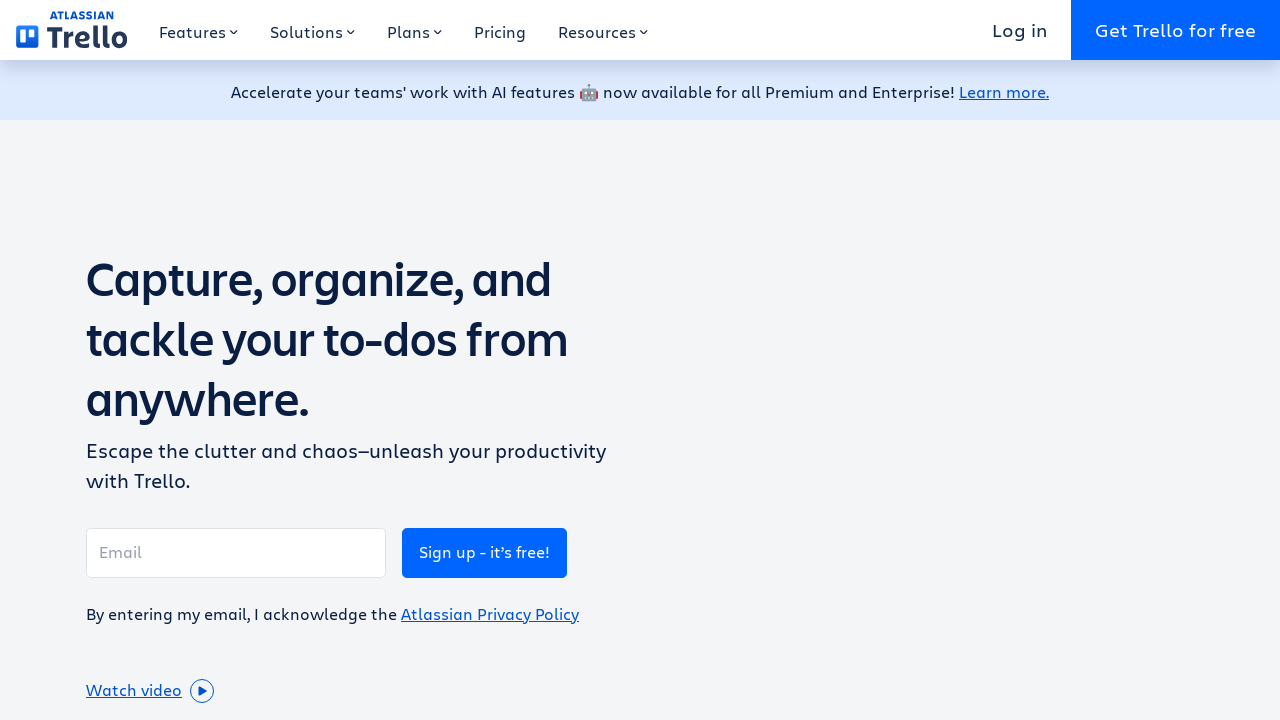

Set viewport to maximized size (1920x1080)
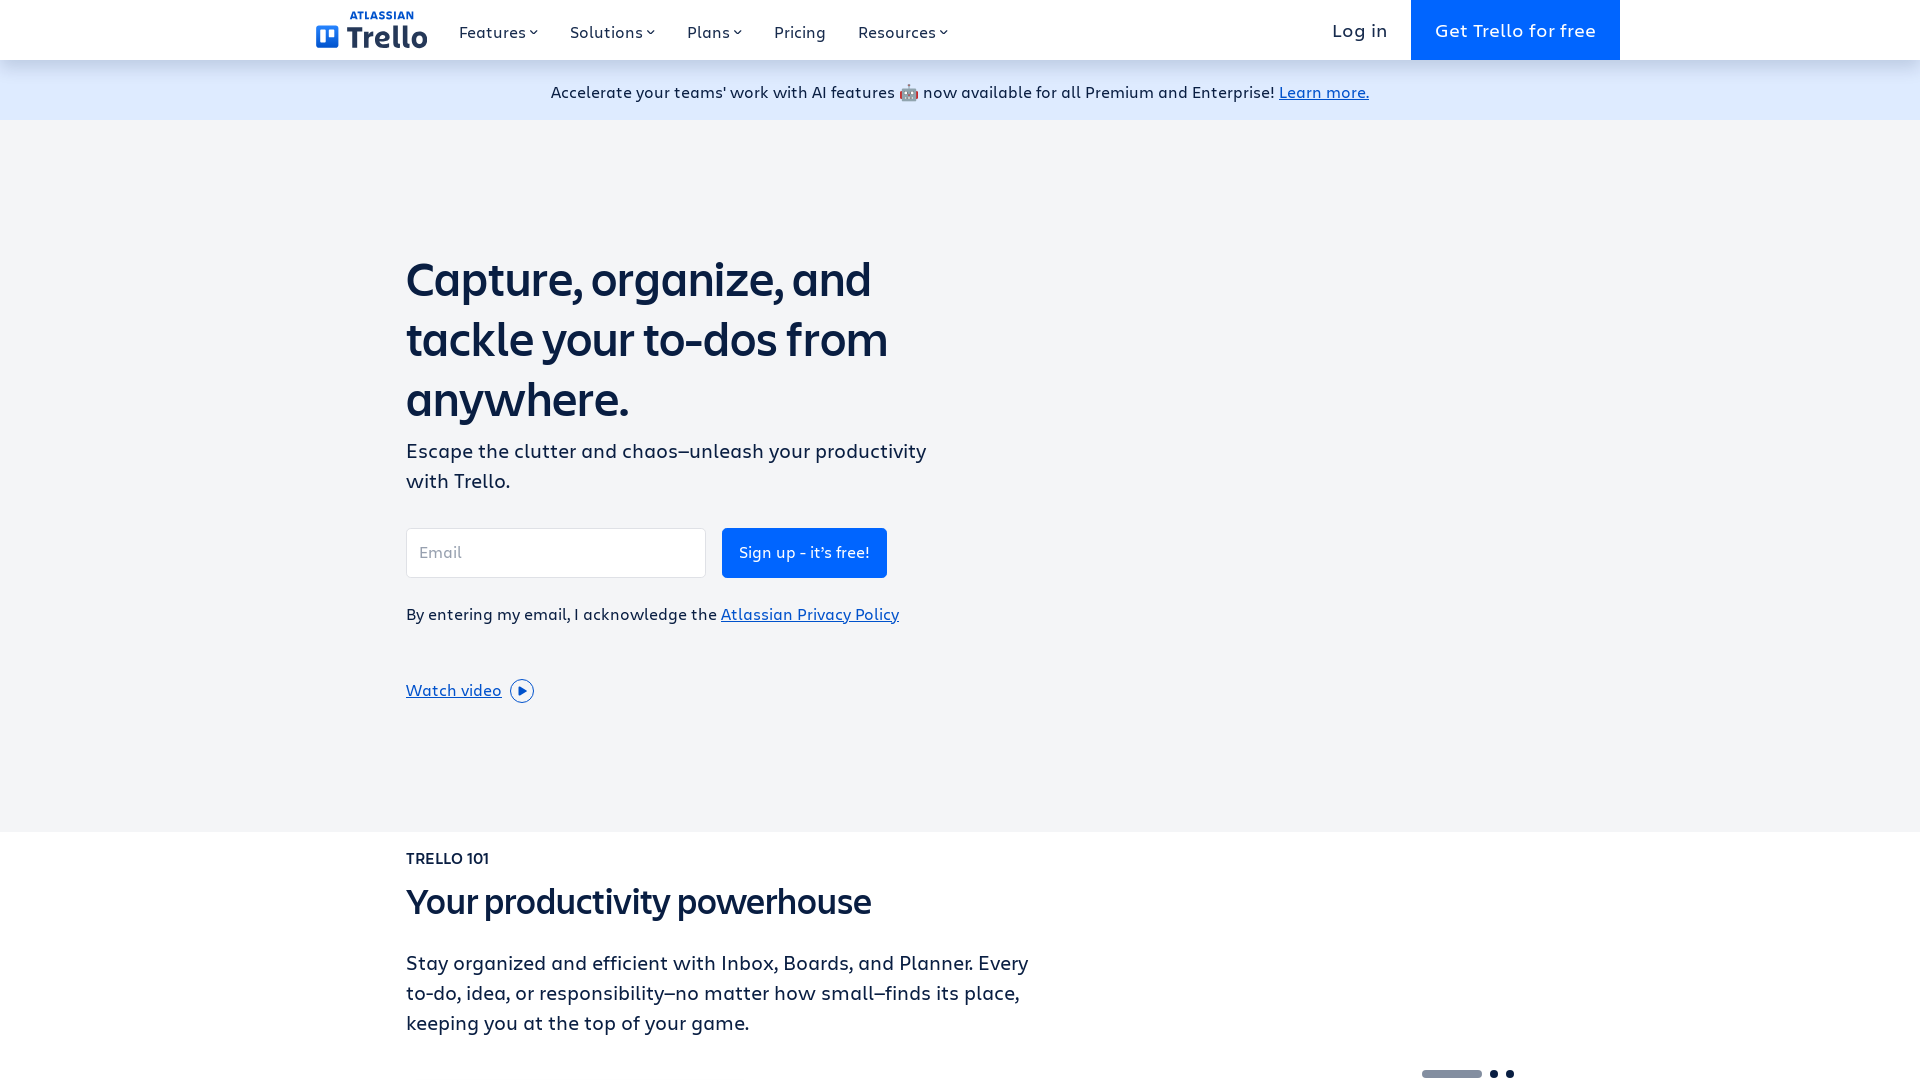

Resized browser window to iPad Pro-like dimensions (1024x1366)
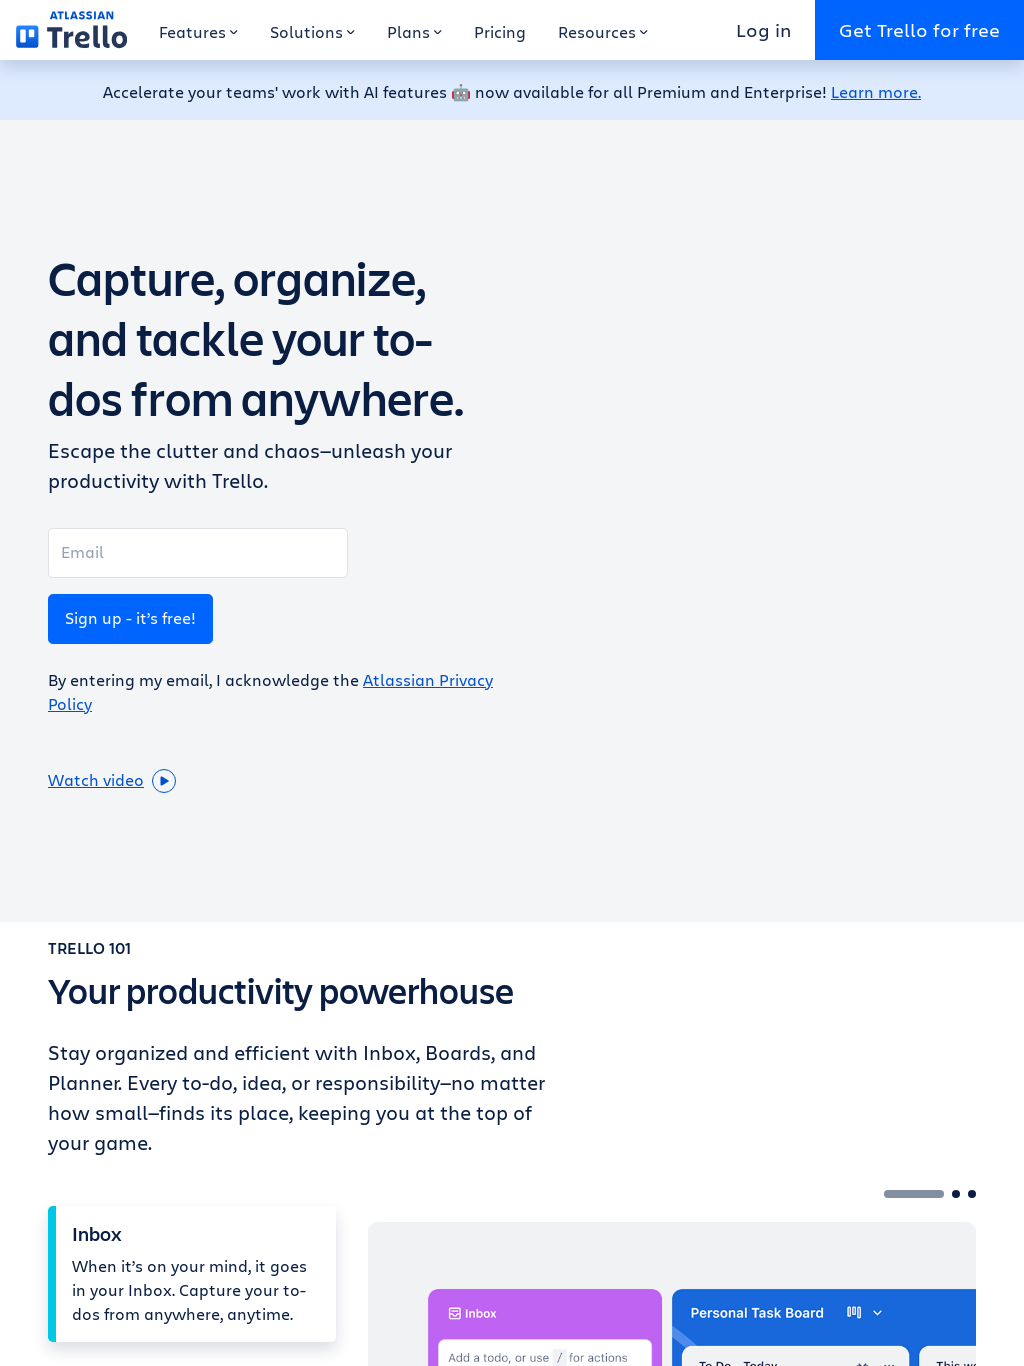

Waited 1 second to observe page at new viewport size
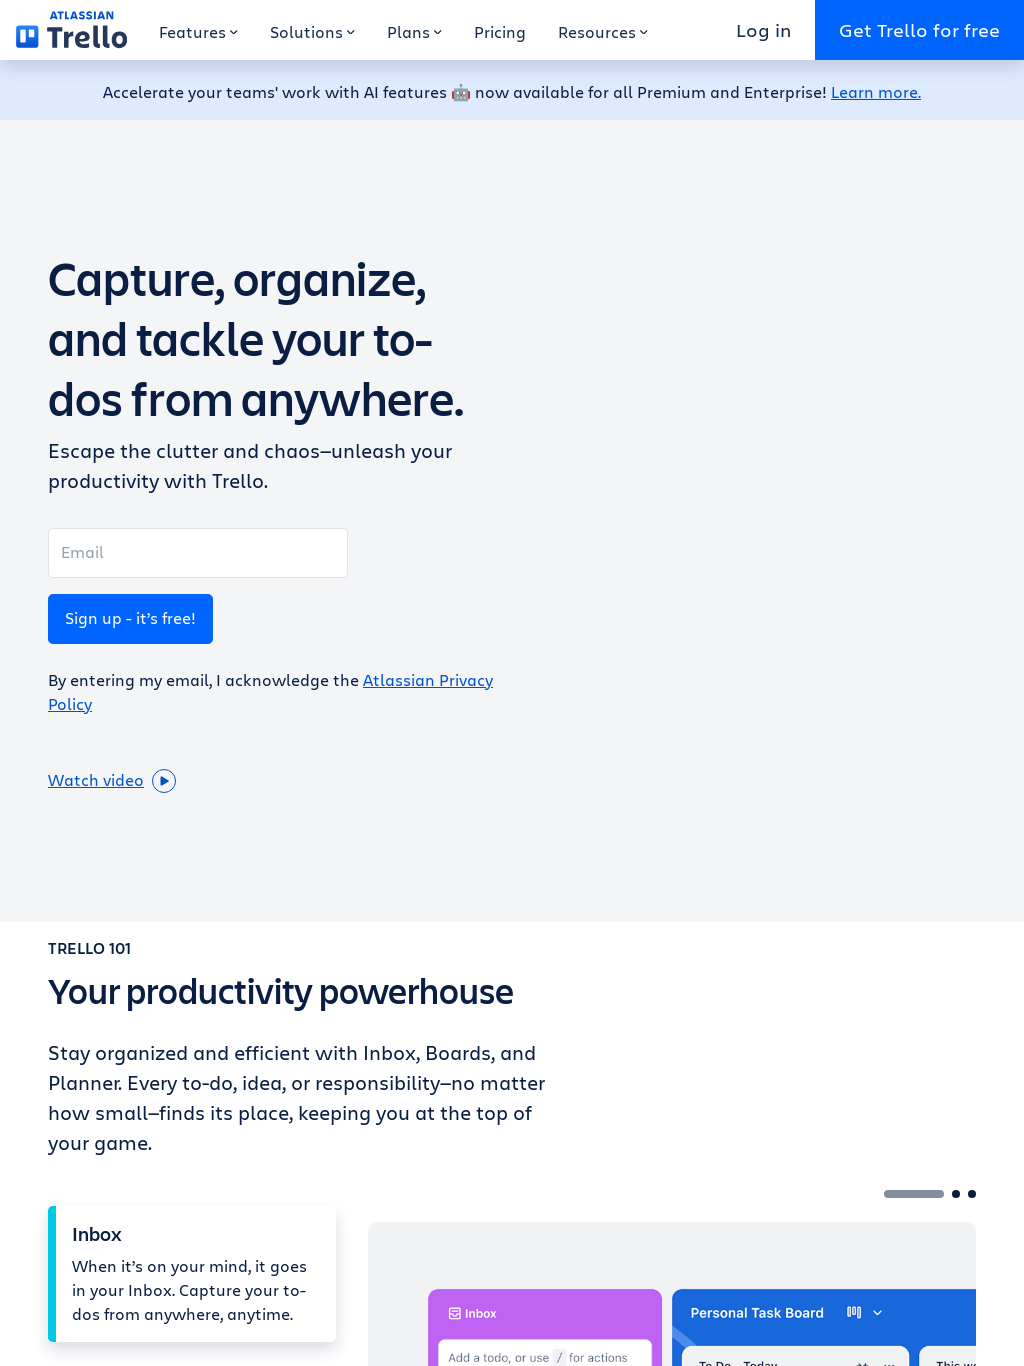

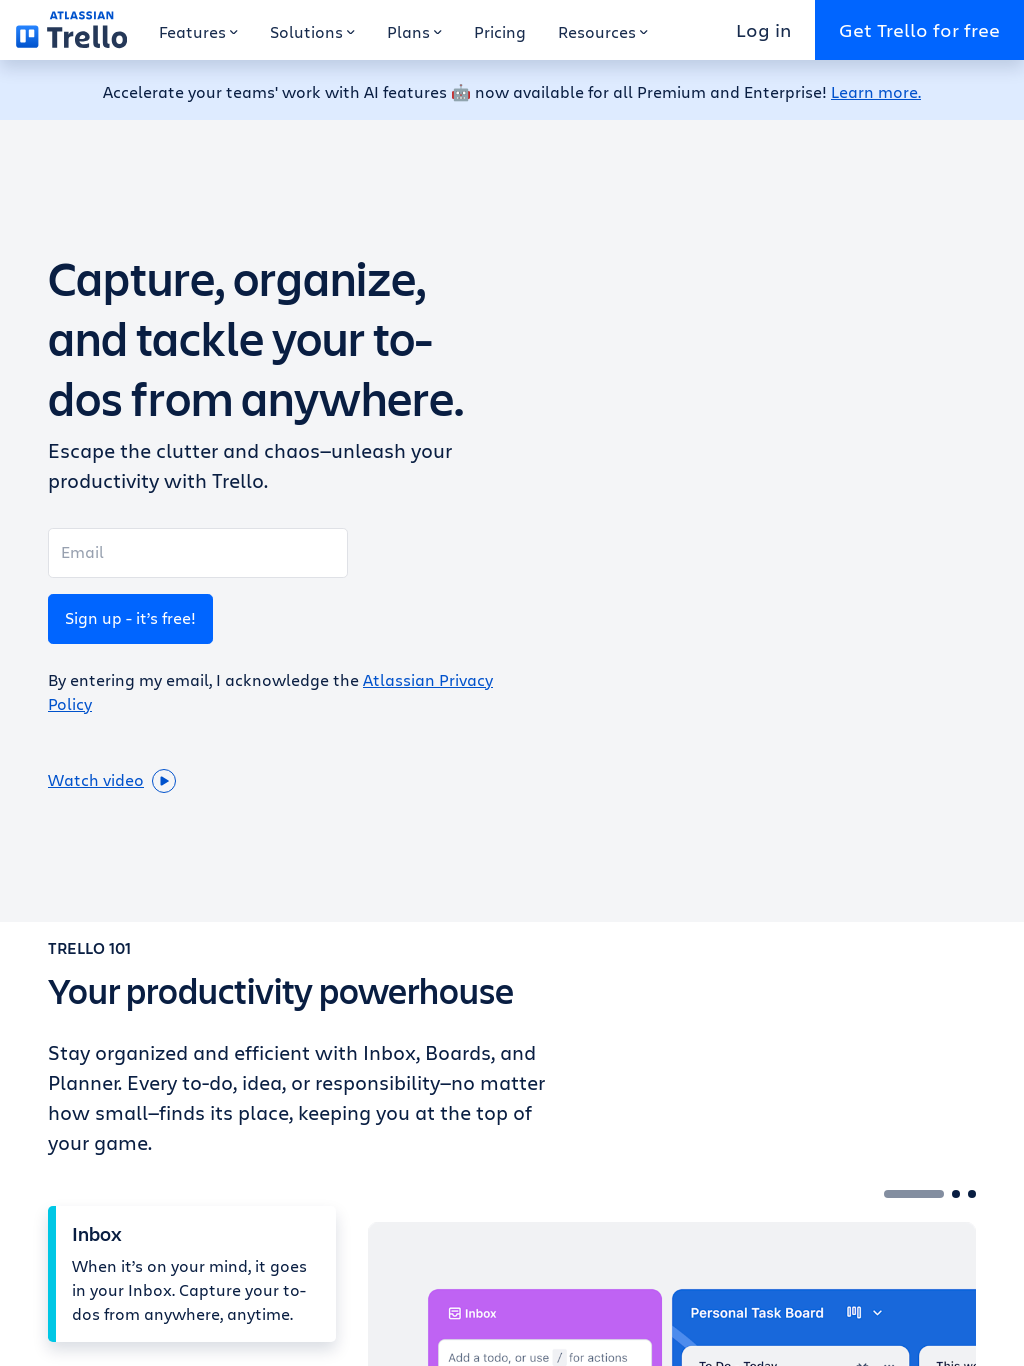